Validates the page title by checking the main heading contains the expected welcome text

Starting URL: https://blazedemo.com/index.php

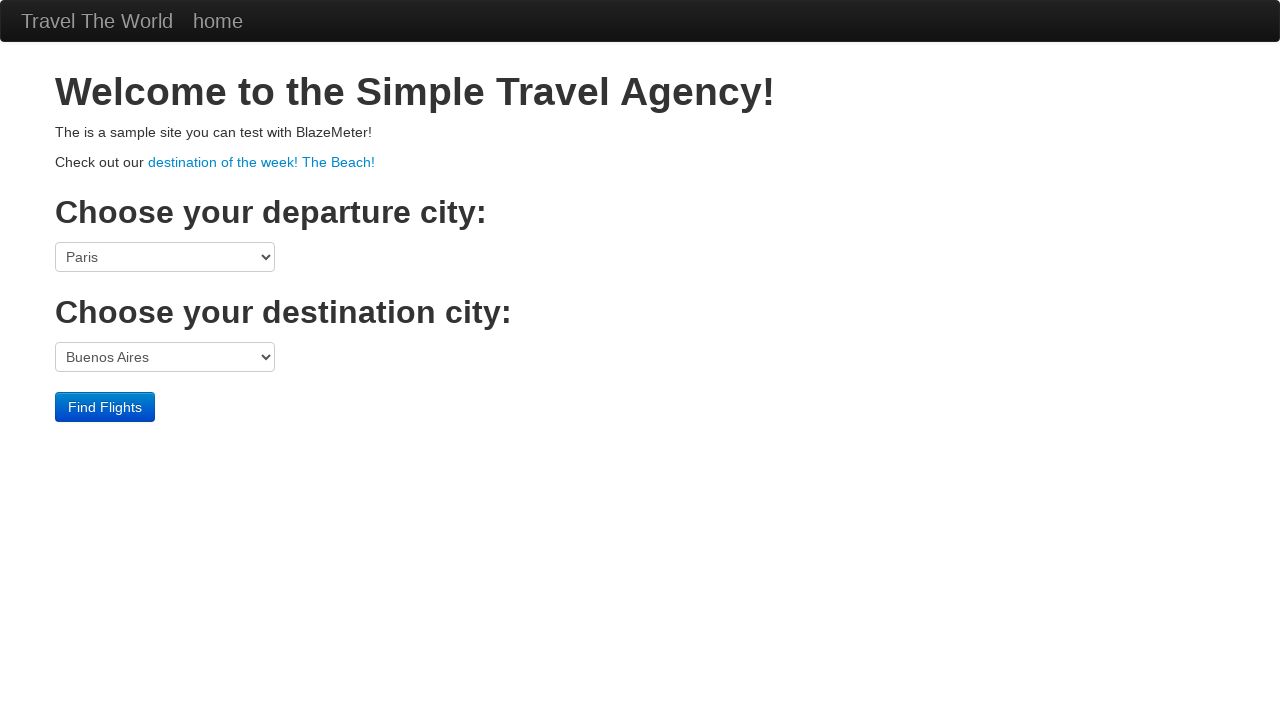

Navigated to https://blazedemo.com/index.php
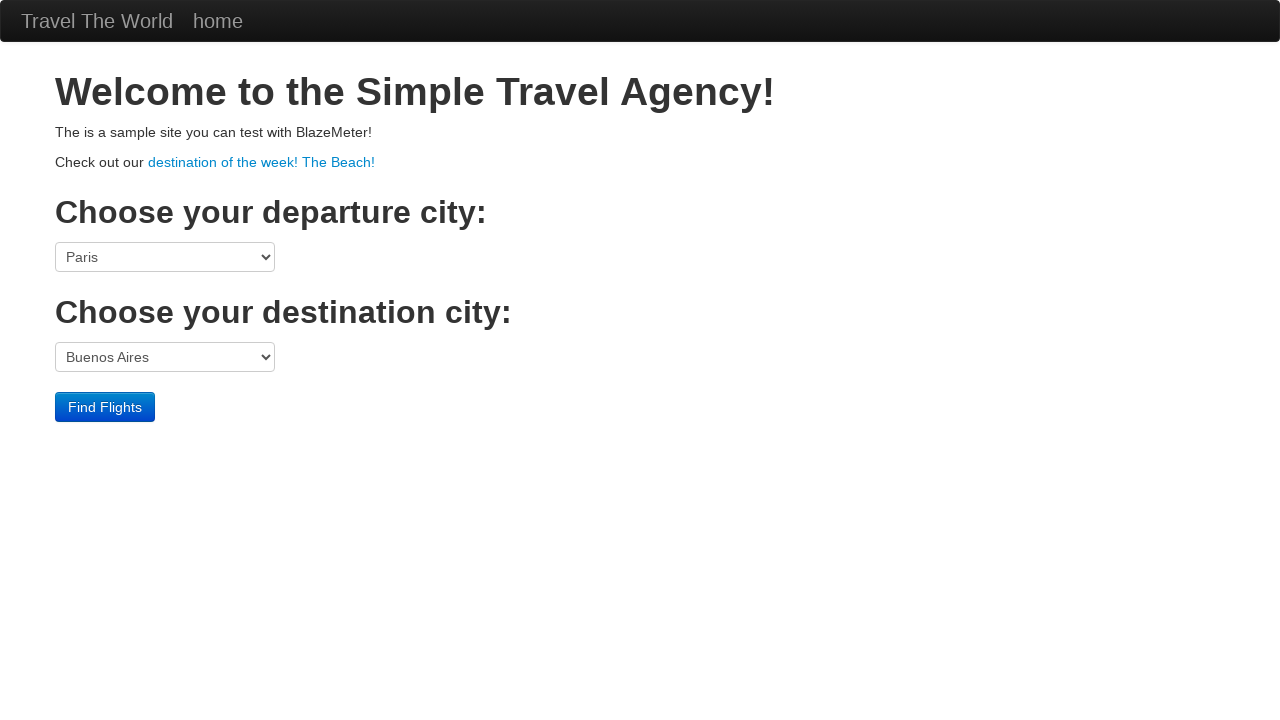

Located main heading element with class 'container' and tag h1
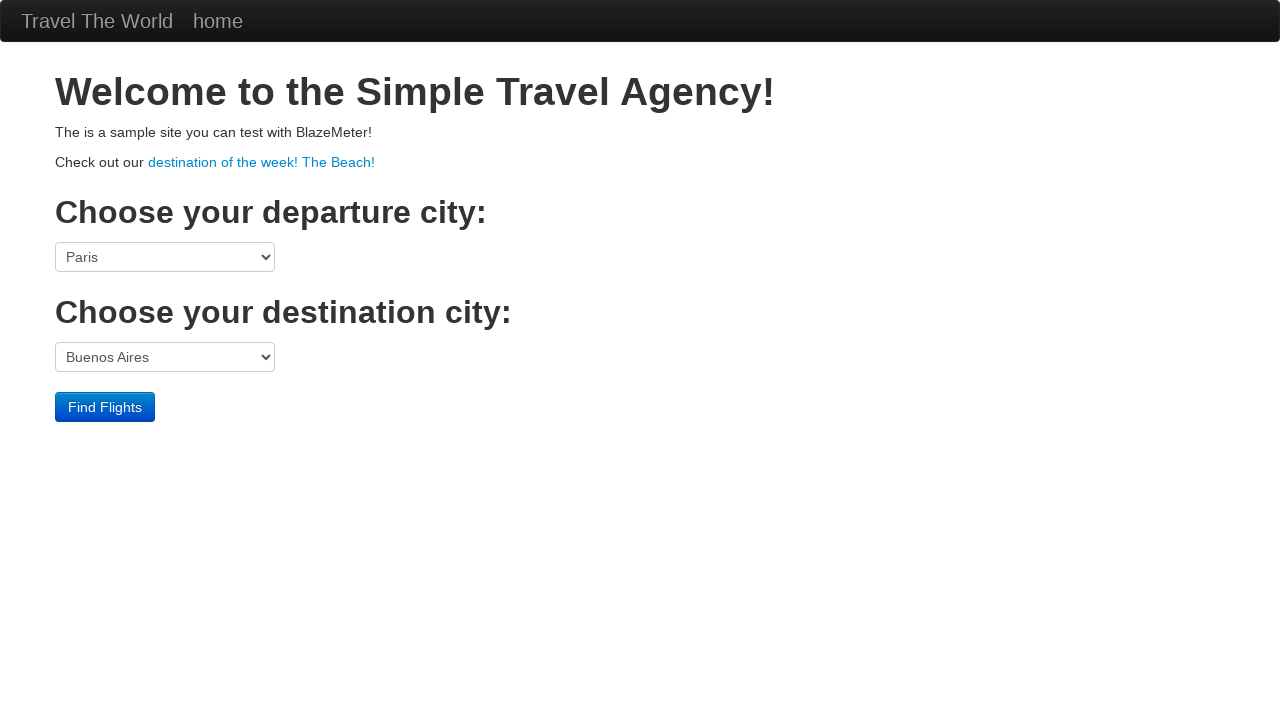

Retrieved title text: 'Welcome to the Simple Travel Agency!'
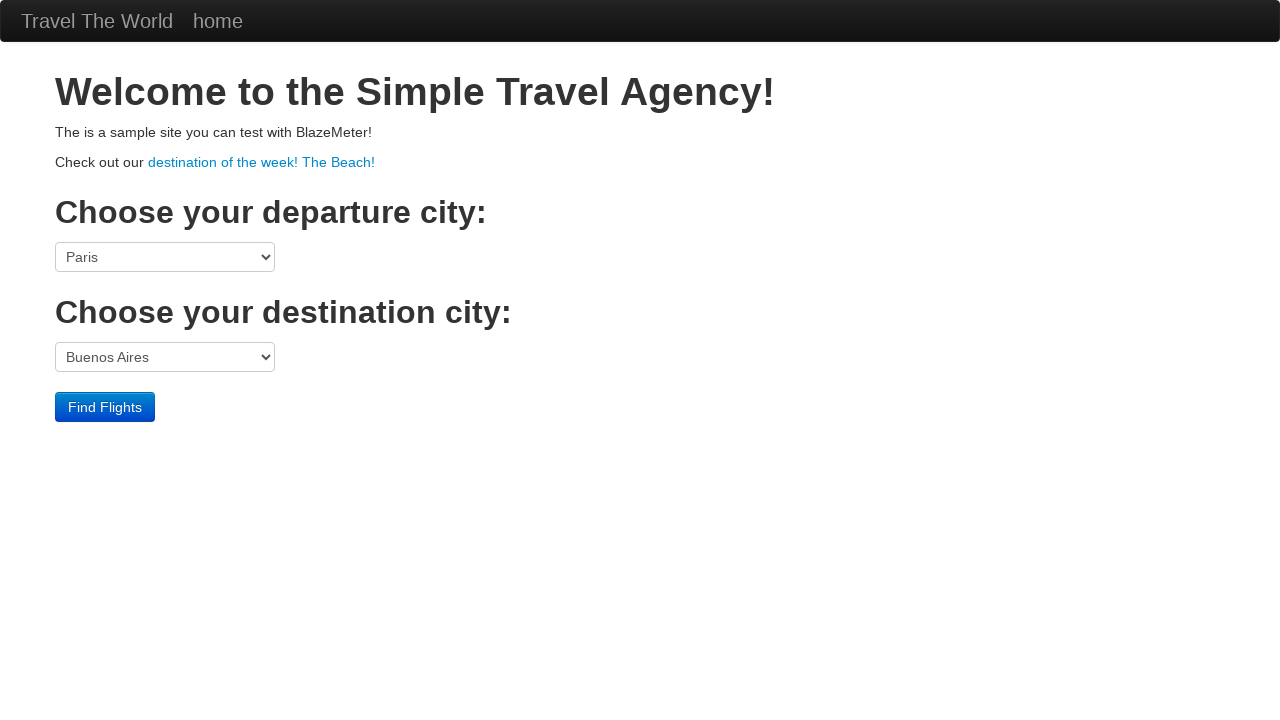

Assertion passed: main heading contains 'Welcome to the Simple Travel Agency!'
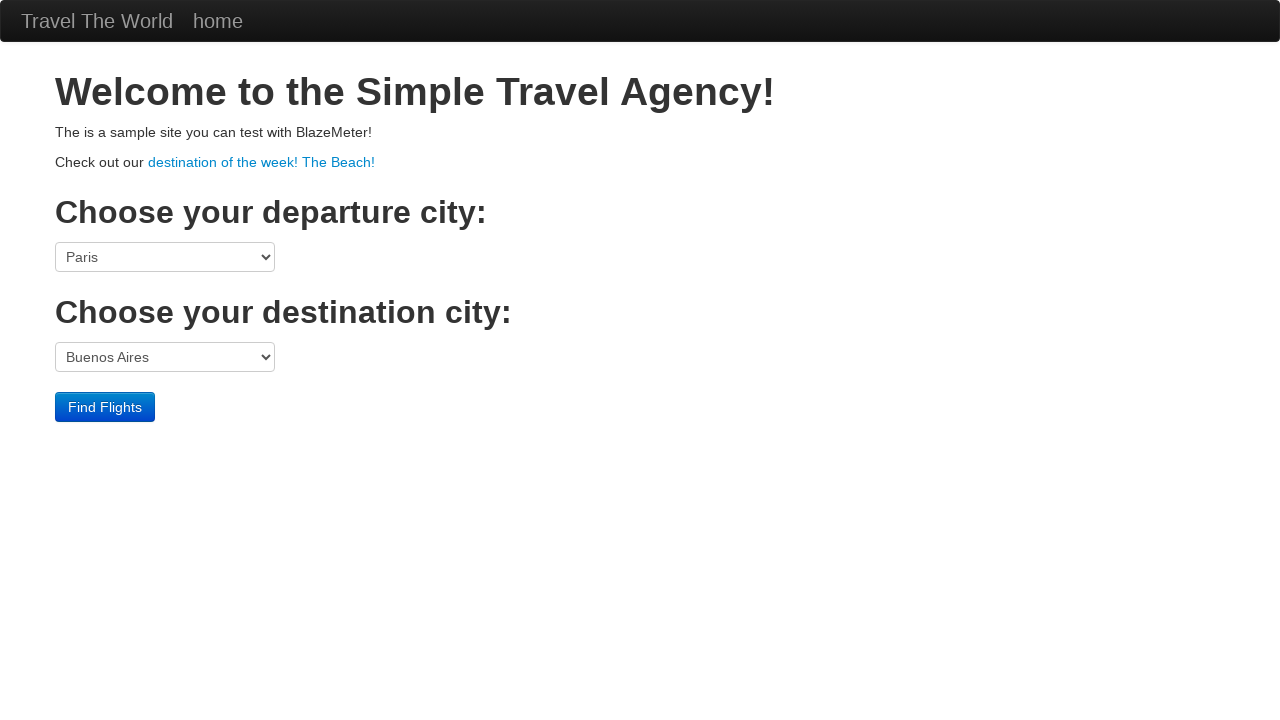

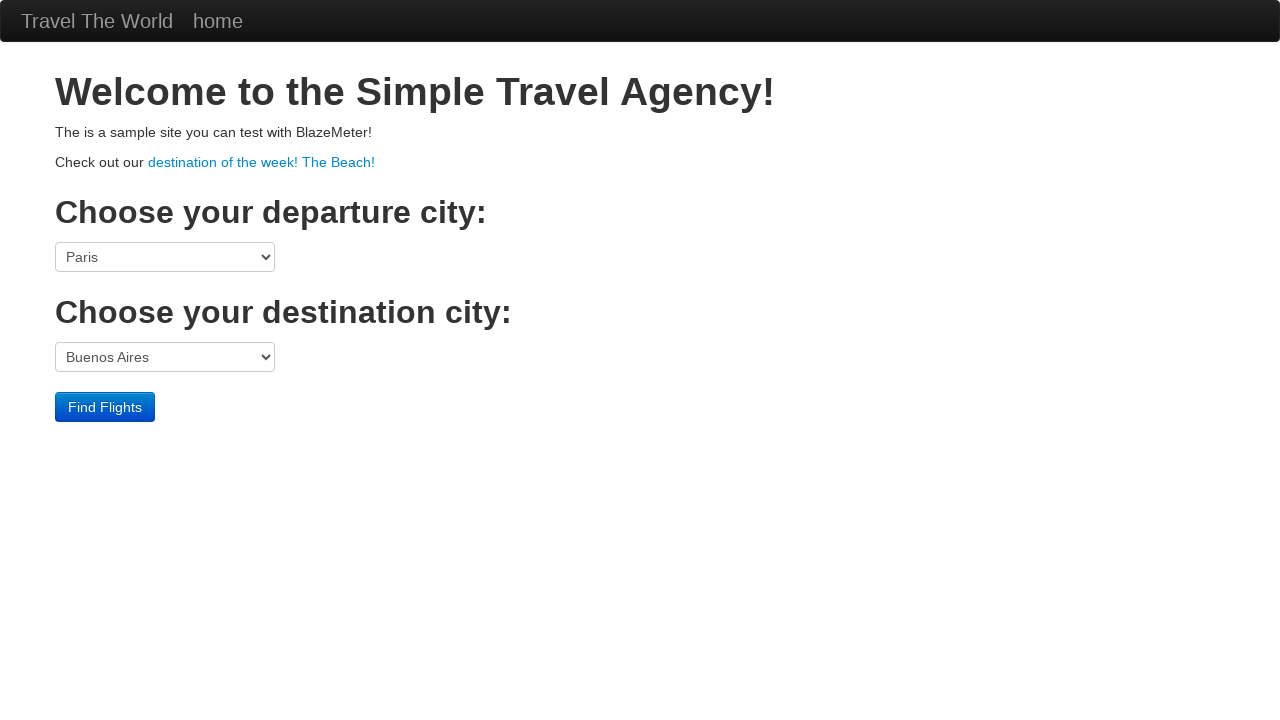